Tests locating meta elements by name attribute on Purplle website

Starting URL: https://www.purplle.com/

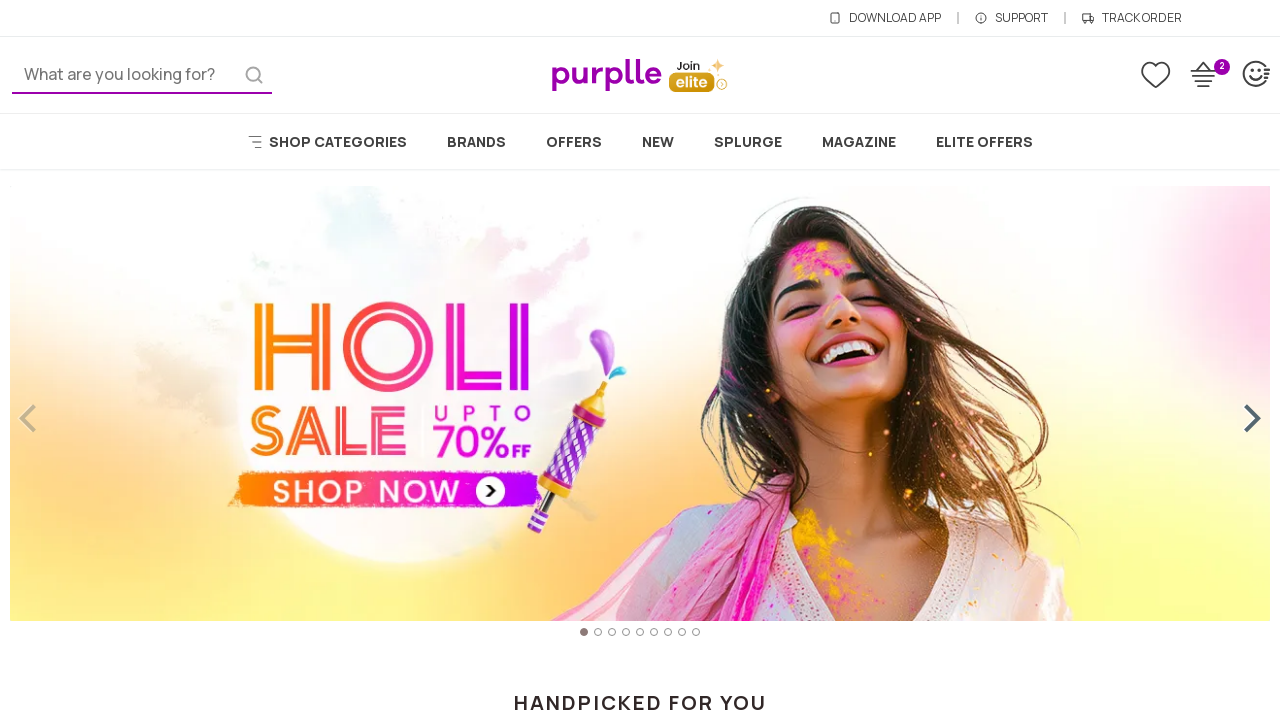

Waited for HandheldFriendly meta element to be attached
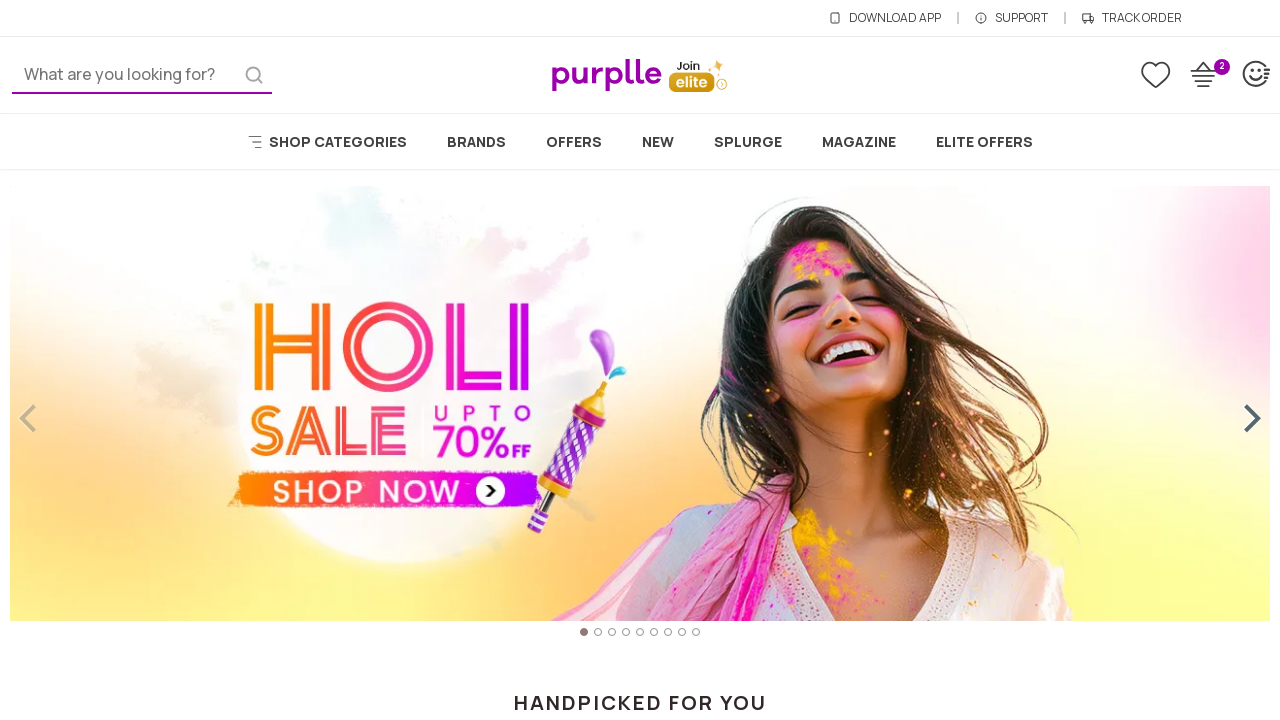

Waited for MobileOptimized meta element to be attached
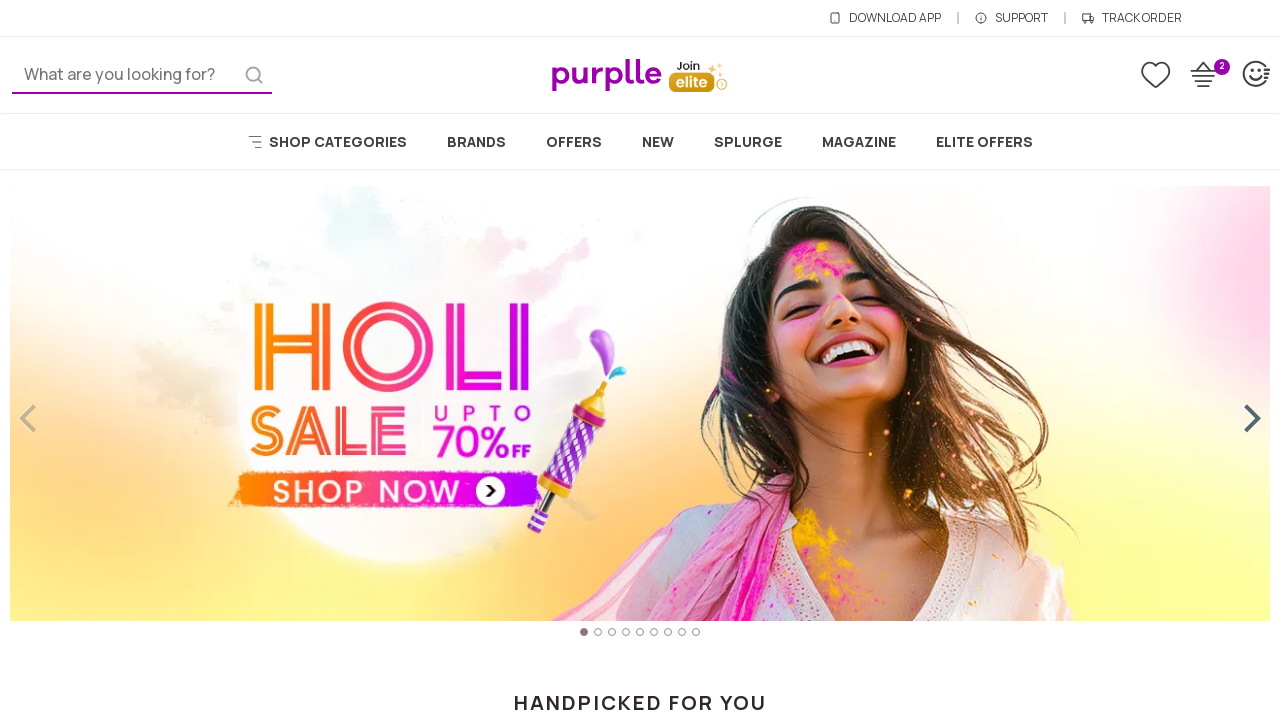

Waited for theme-color meta element to be attached
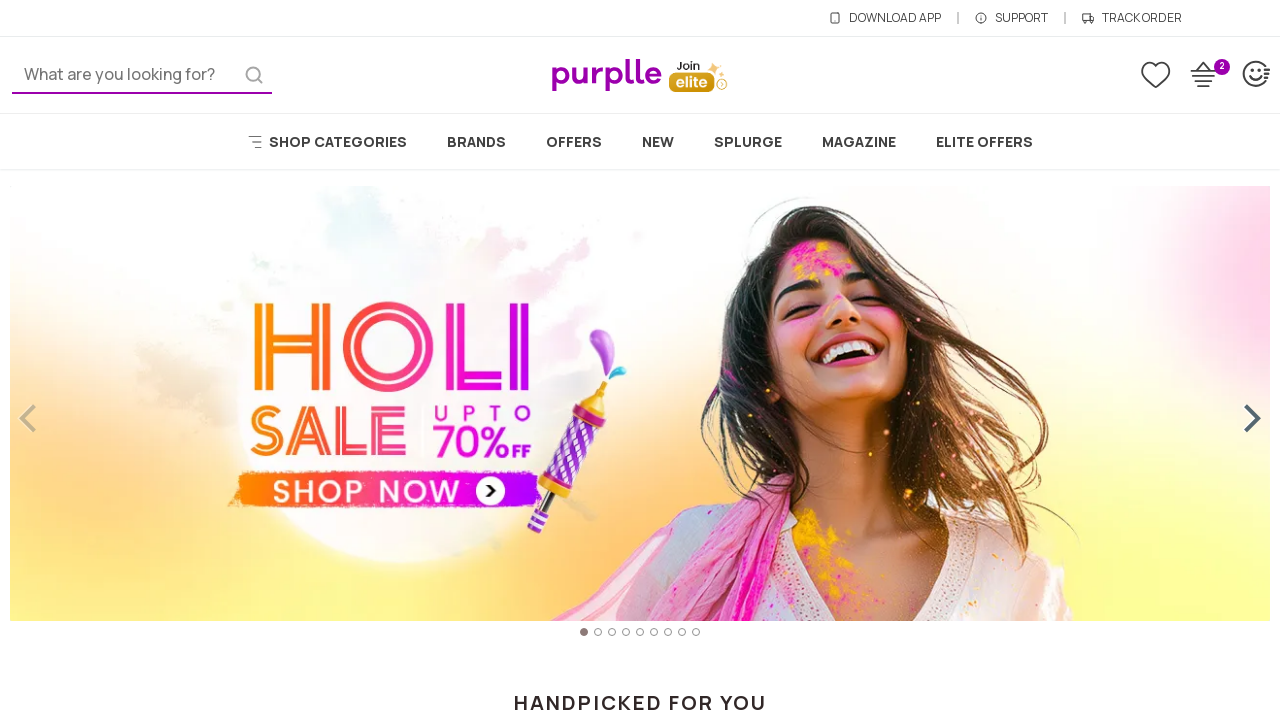

Waited for apple-mobile-web-app-capable meta element to be attached
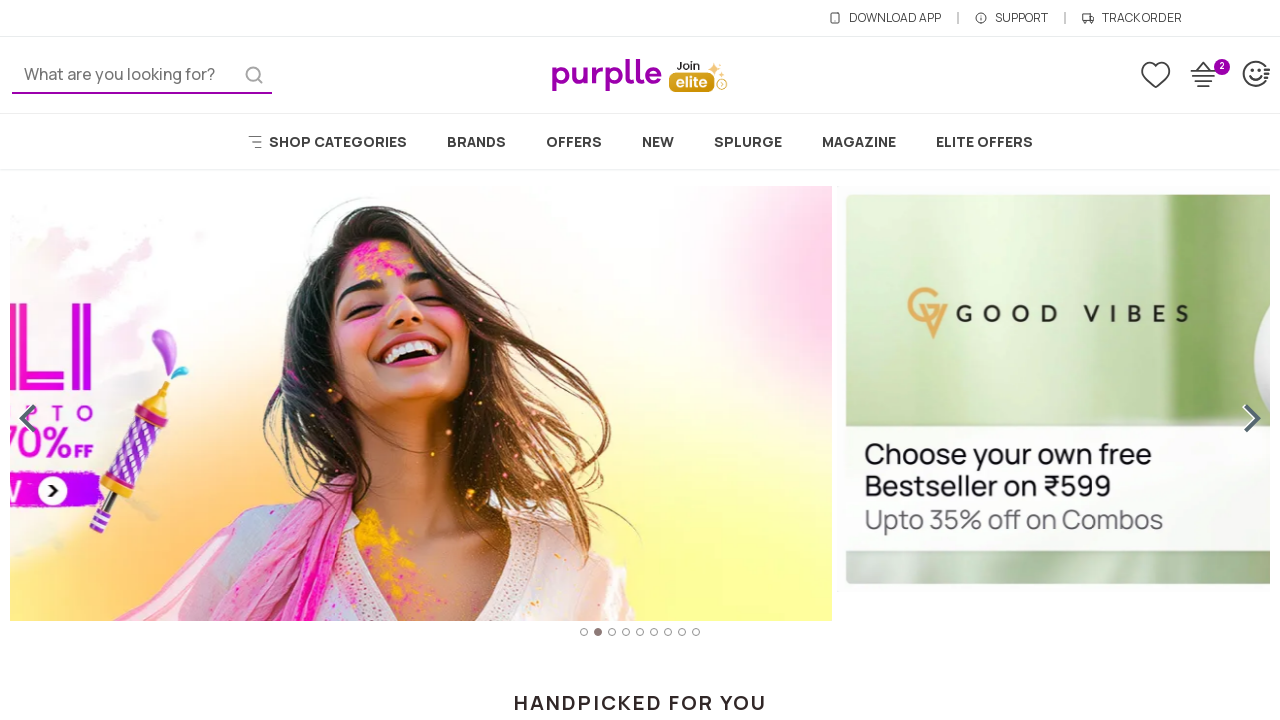

Waited for google-site-verification meta element to be attached
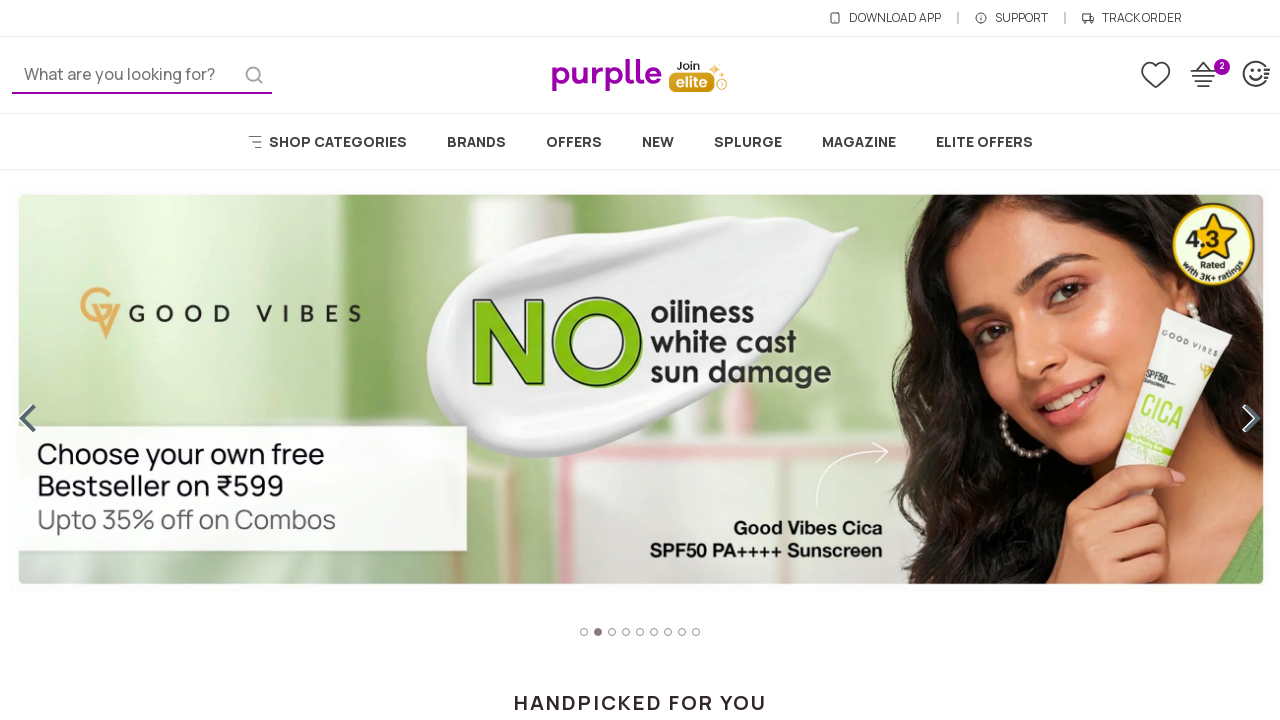

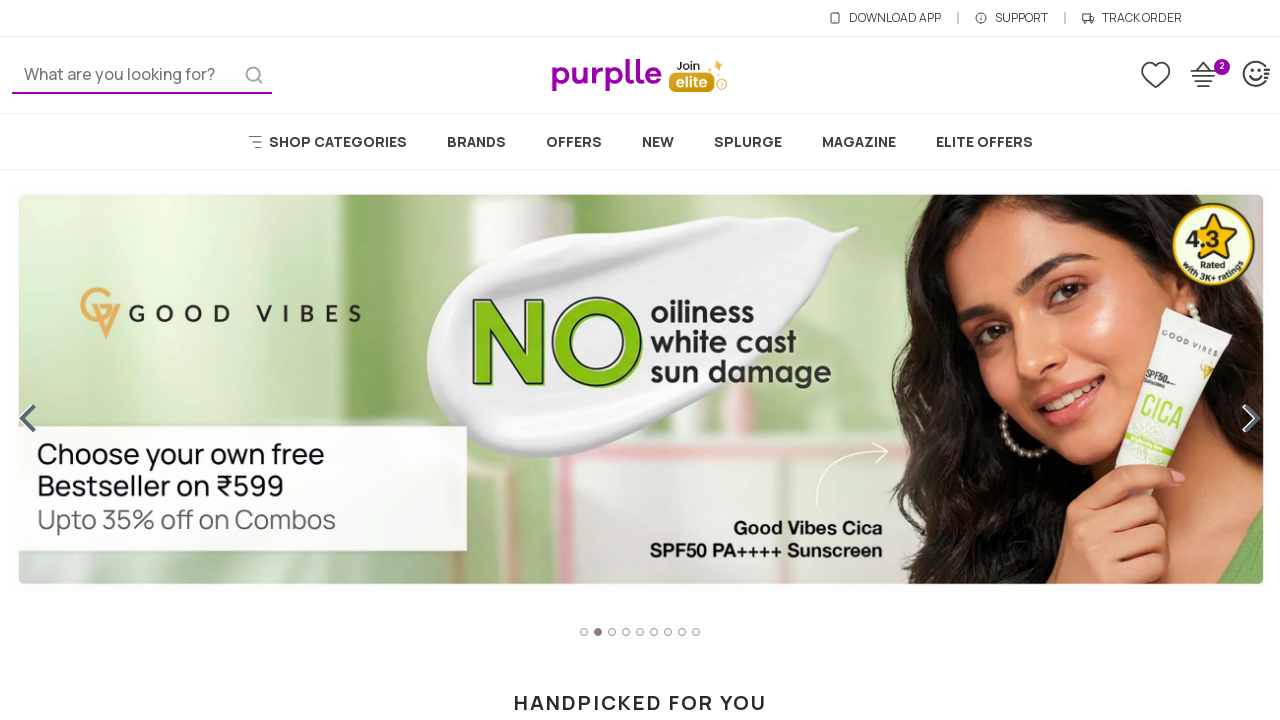